Tests that the error message can be dismissed by clicking the X button

Starting URL: https://the-internet.herokuapp.com/

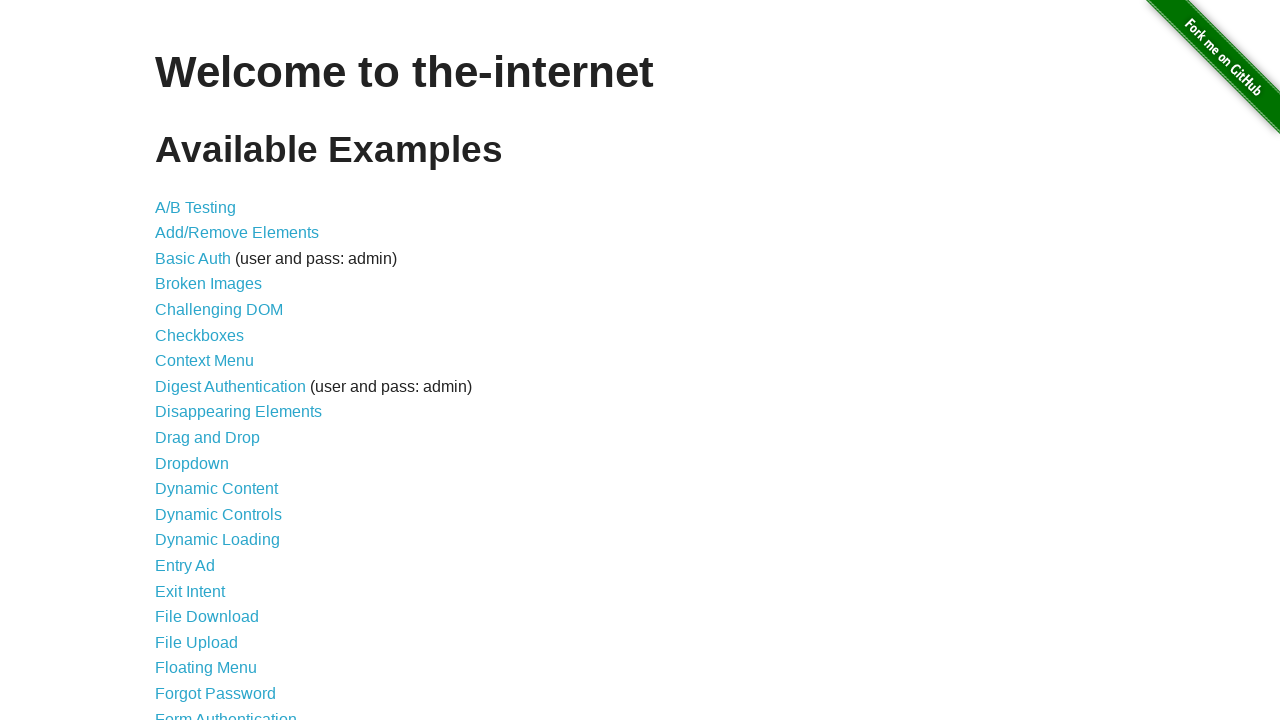

Clicked on Form Authentication link at (226, 712) on text="Form Authentication"
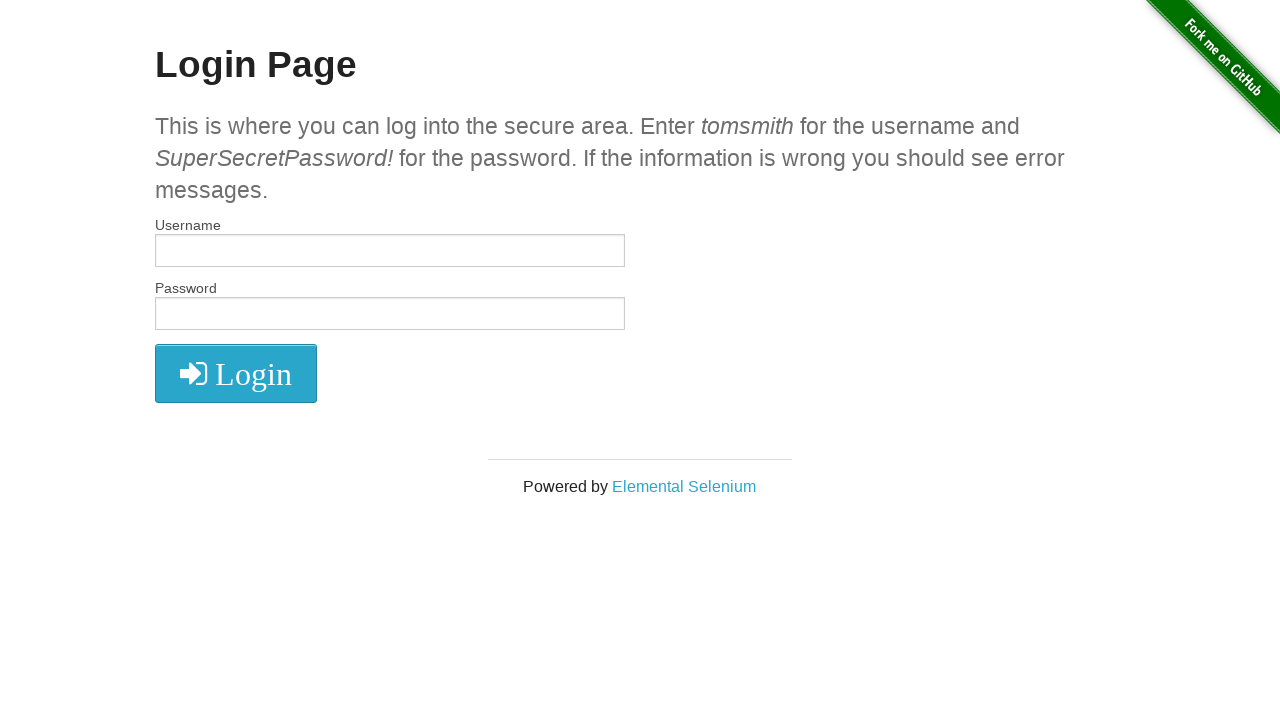

Clicked login button without credentials to trigger error at (236, 373) on .radius
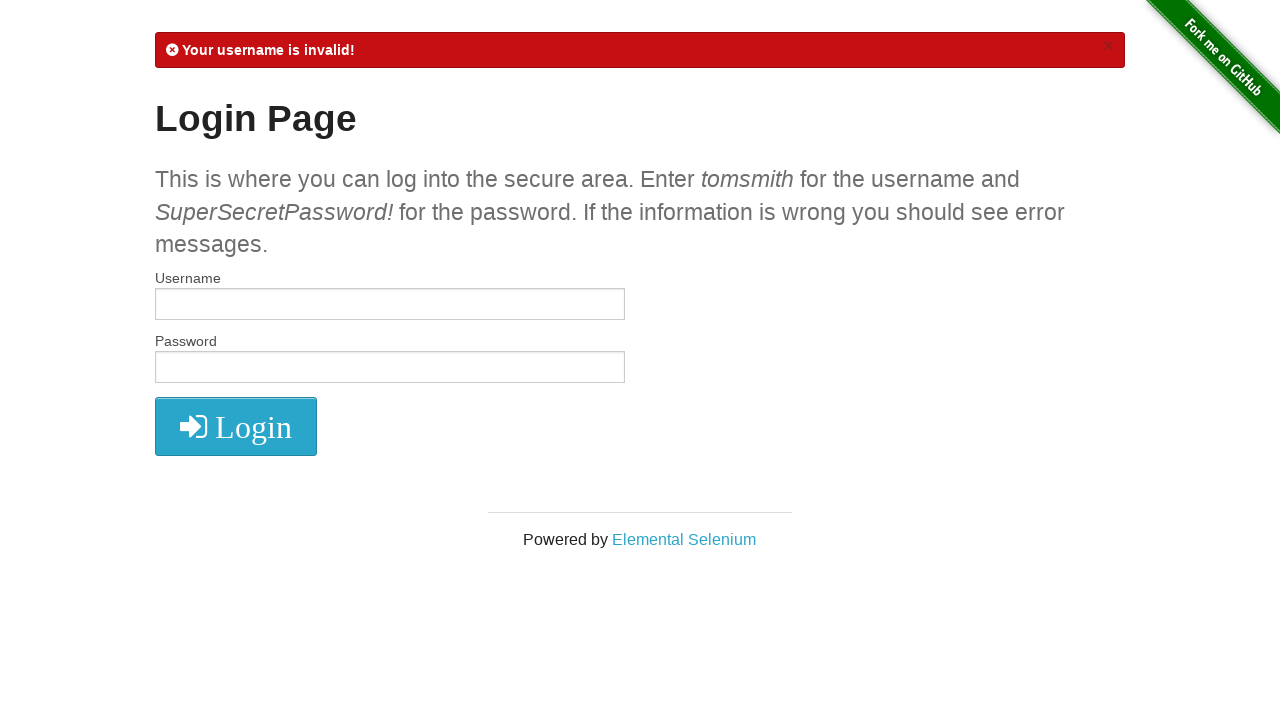

Clicked the X button to dismiss error message at (1108, 46) on .close
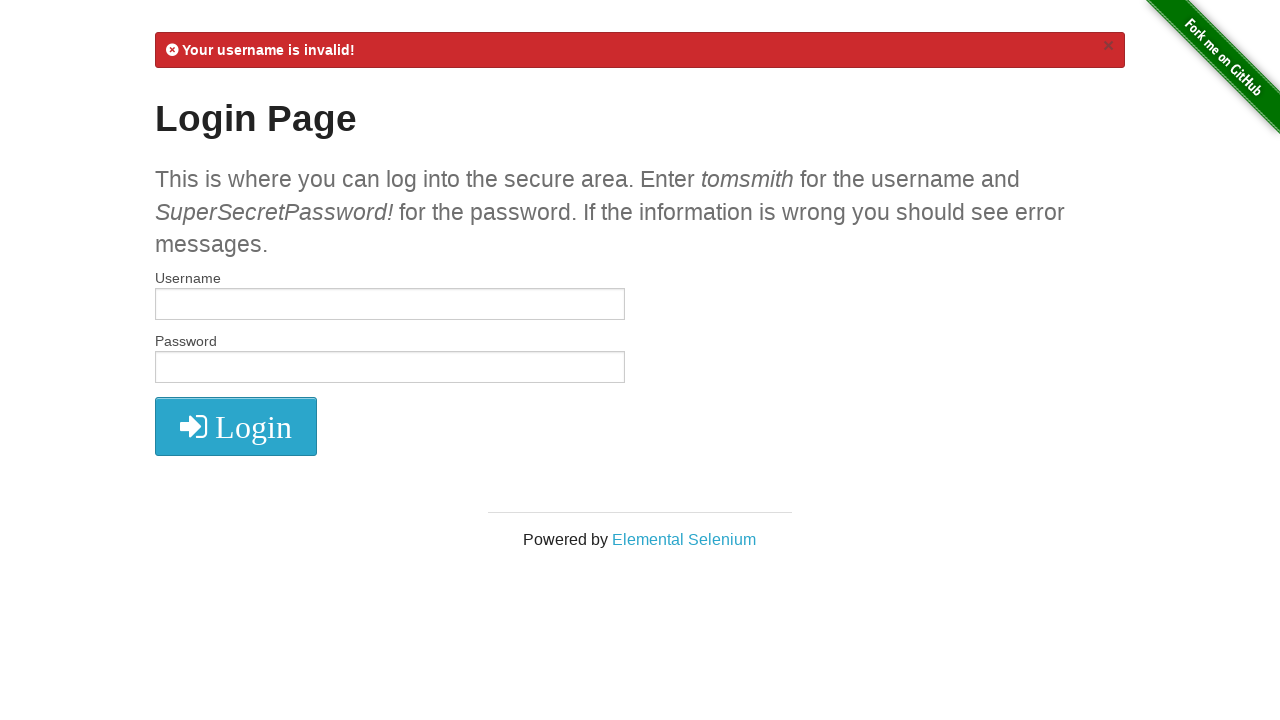

Verified error message is no longer visible
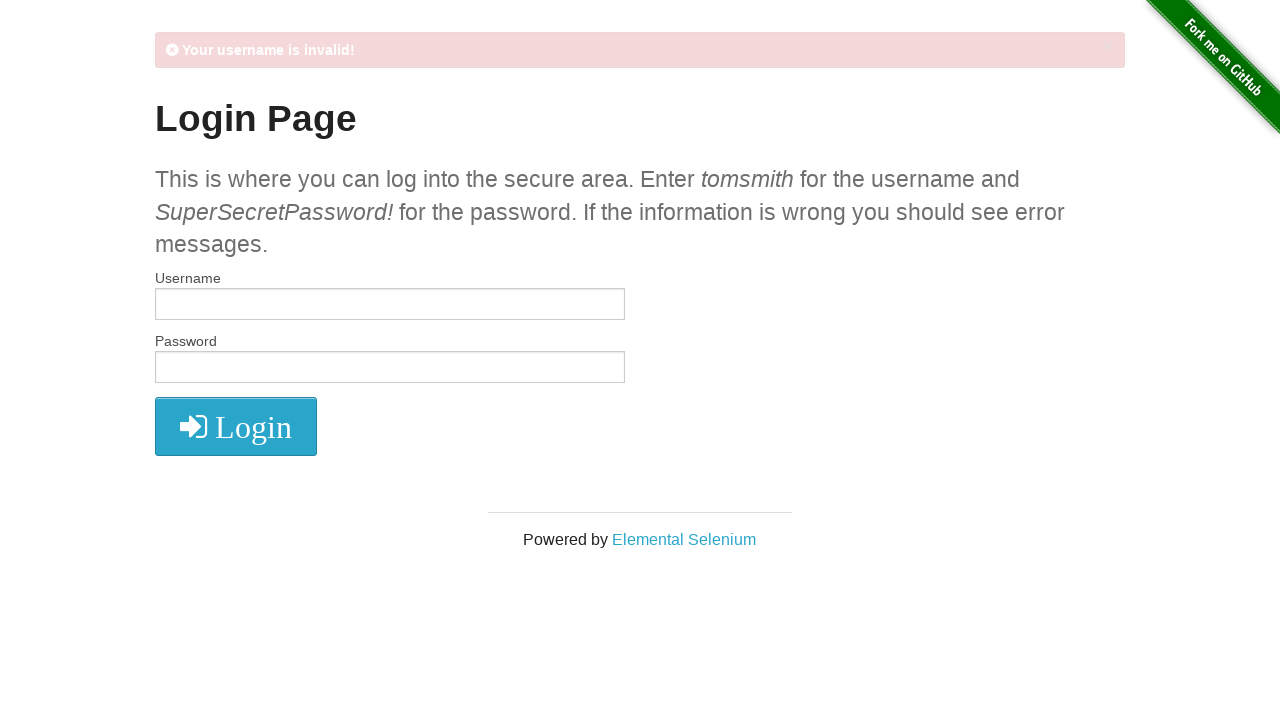

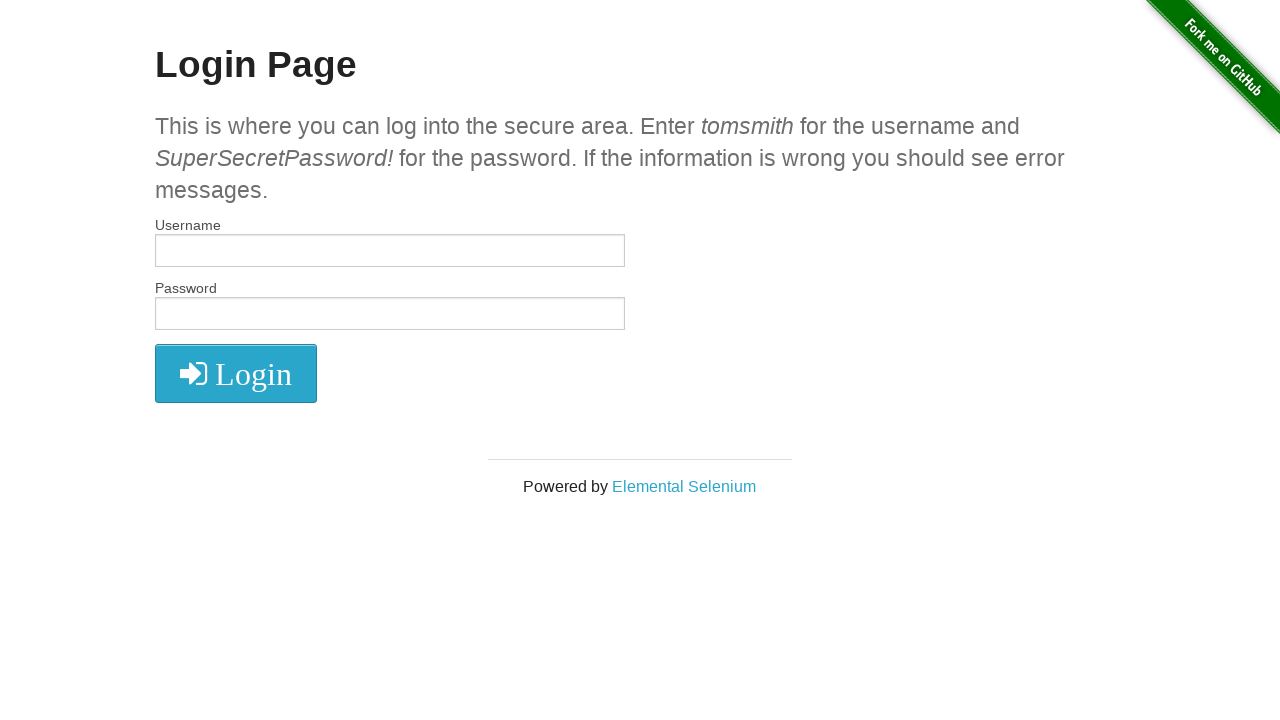